Navigates to GitLab's upgrade path tool with version parameters and clicks the Copy to Clipboard button to verify the tool functionality

Starting URL: https://gitlab-com.gitlab.io/support/toolbox/upgrade-path/?current=15.0.0&edition=ce

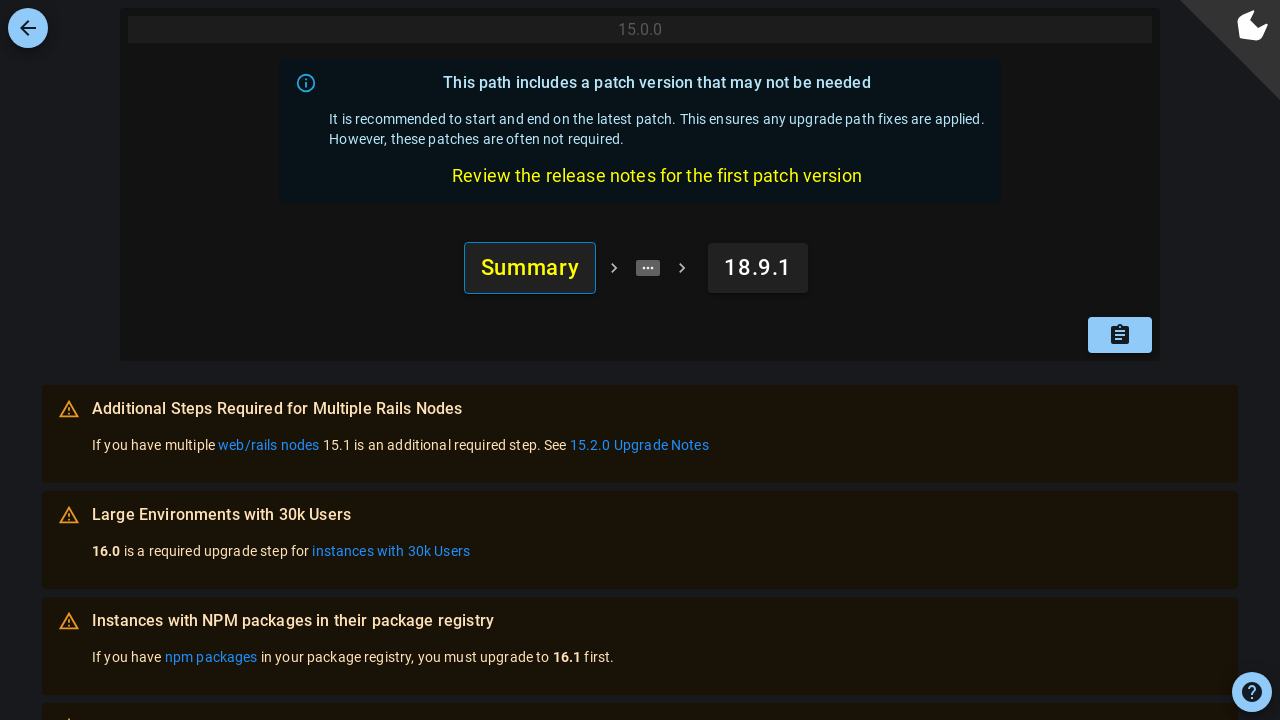

Waited for page to fully load with networkidle state
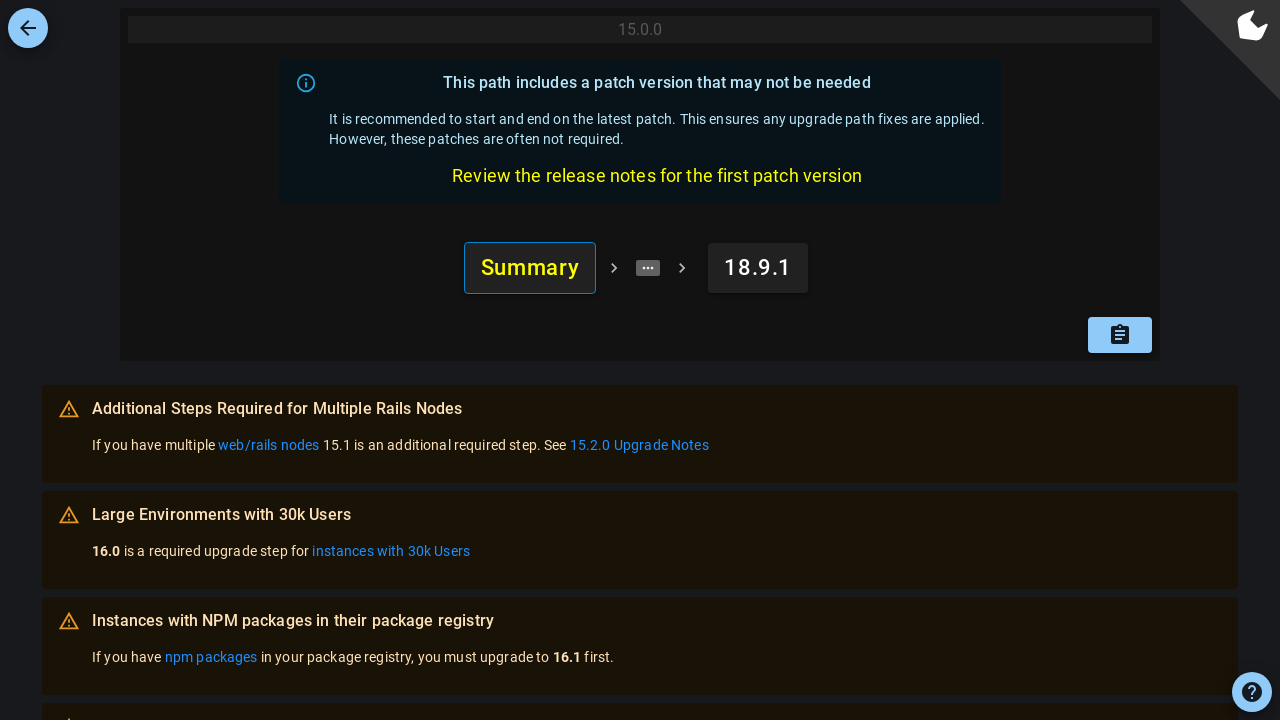

Waited for Copy to Clipboard button to be visible
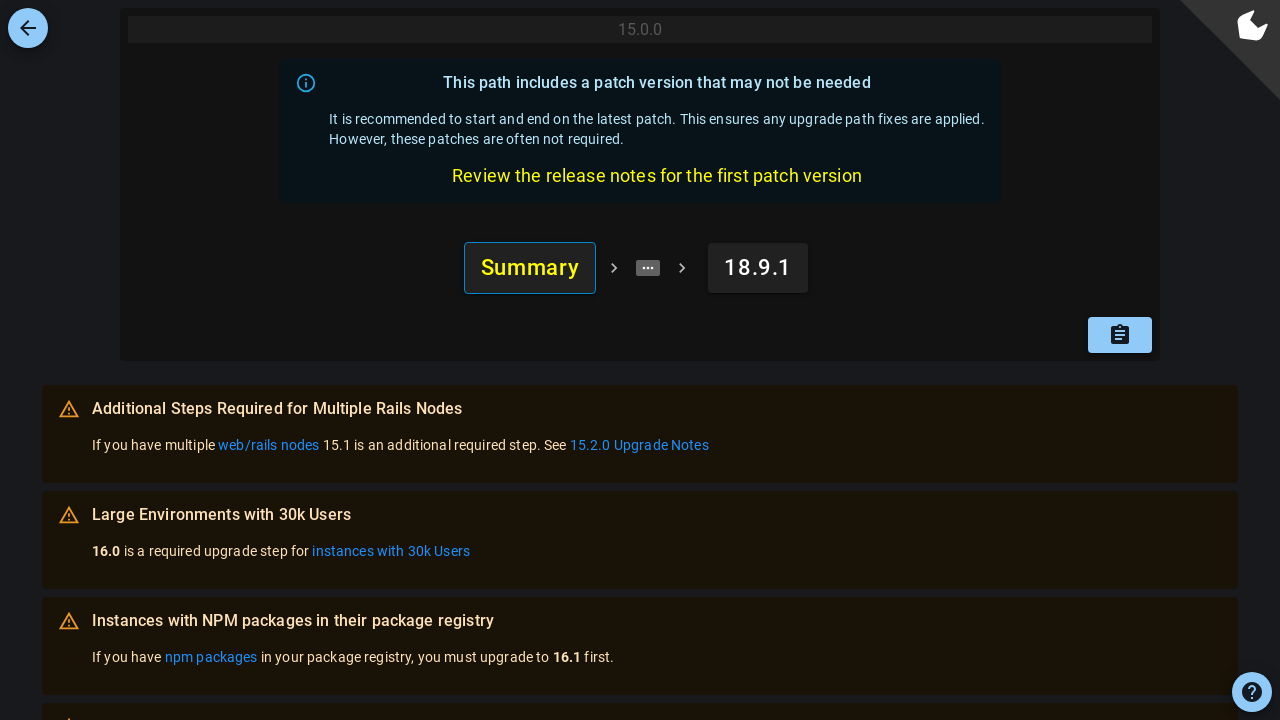

Clicked the Copy to Clipboard button at (1120, 335) on xpath=//*[@id="root"]/div/div/div[3]/button
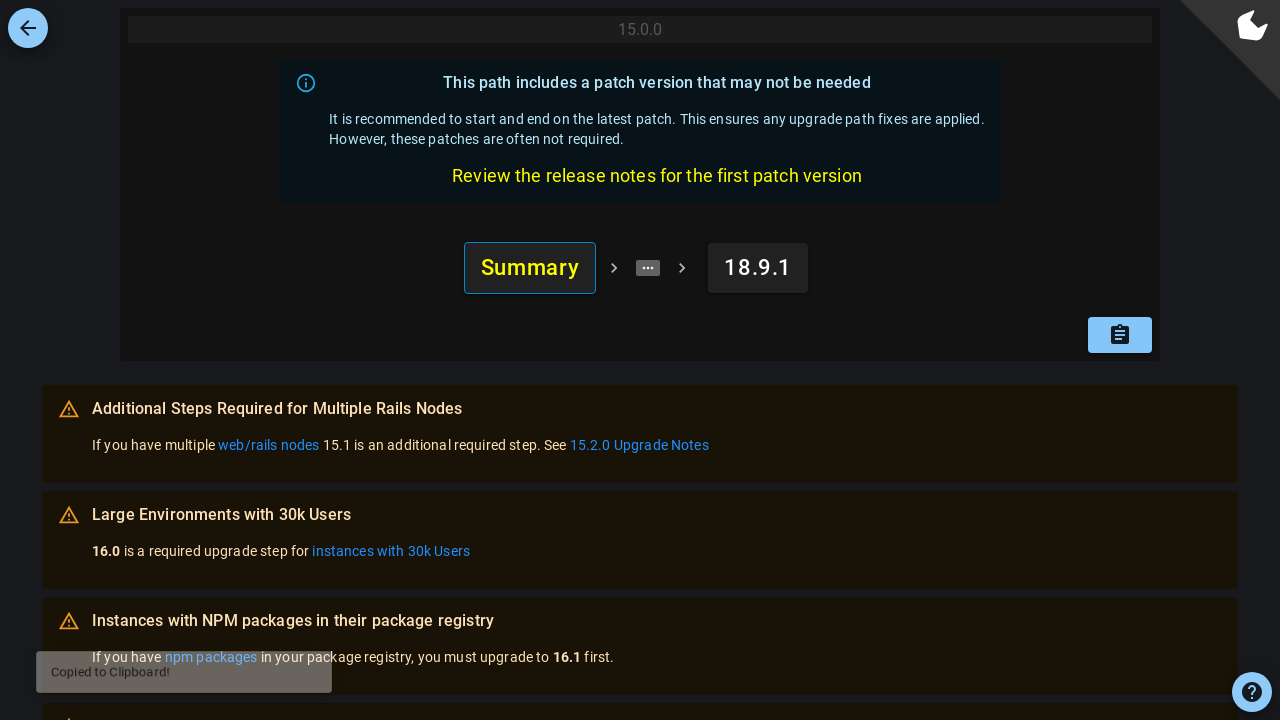

Waited for clipboard action to complete
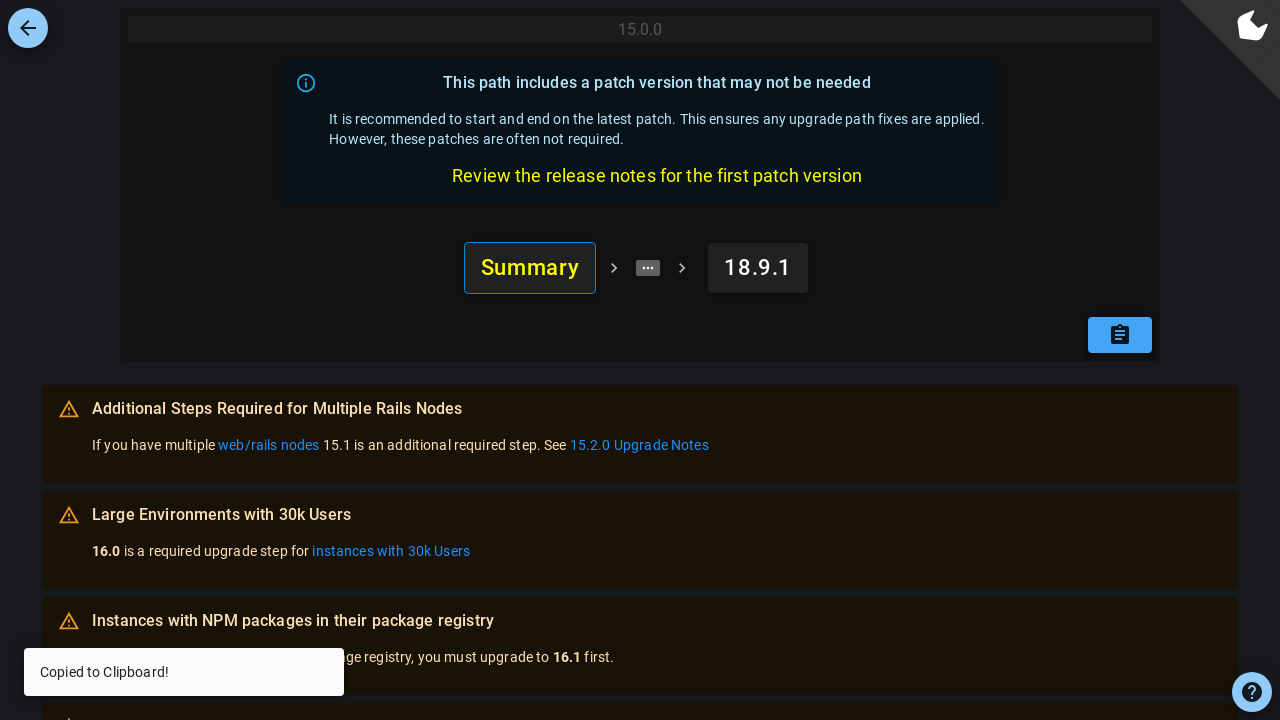

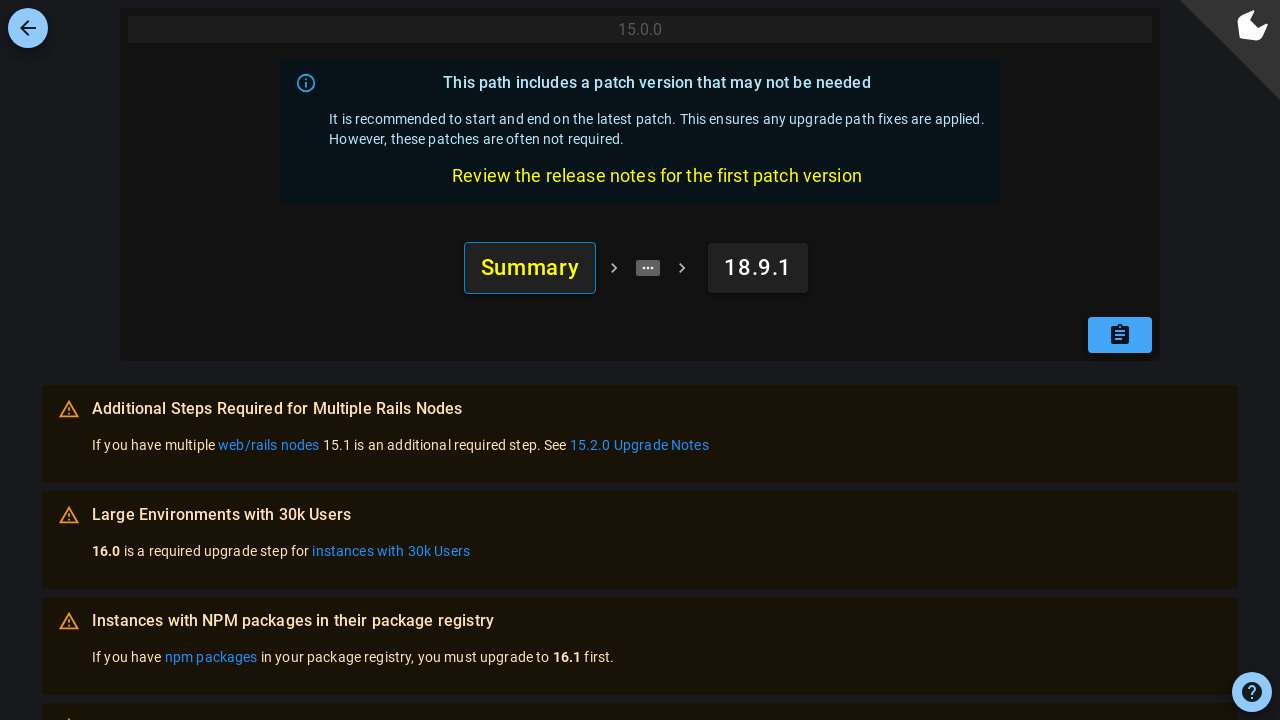